Tests dynamic loading by clicking Example 1 link, verifying hidden text element, clicking start button, and verifying the text becomes visible after loading

Starting URL: https://the-internet.herokuapp.com/dynamic_loading

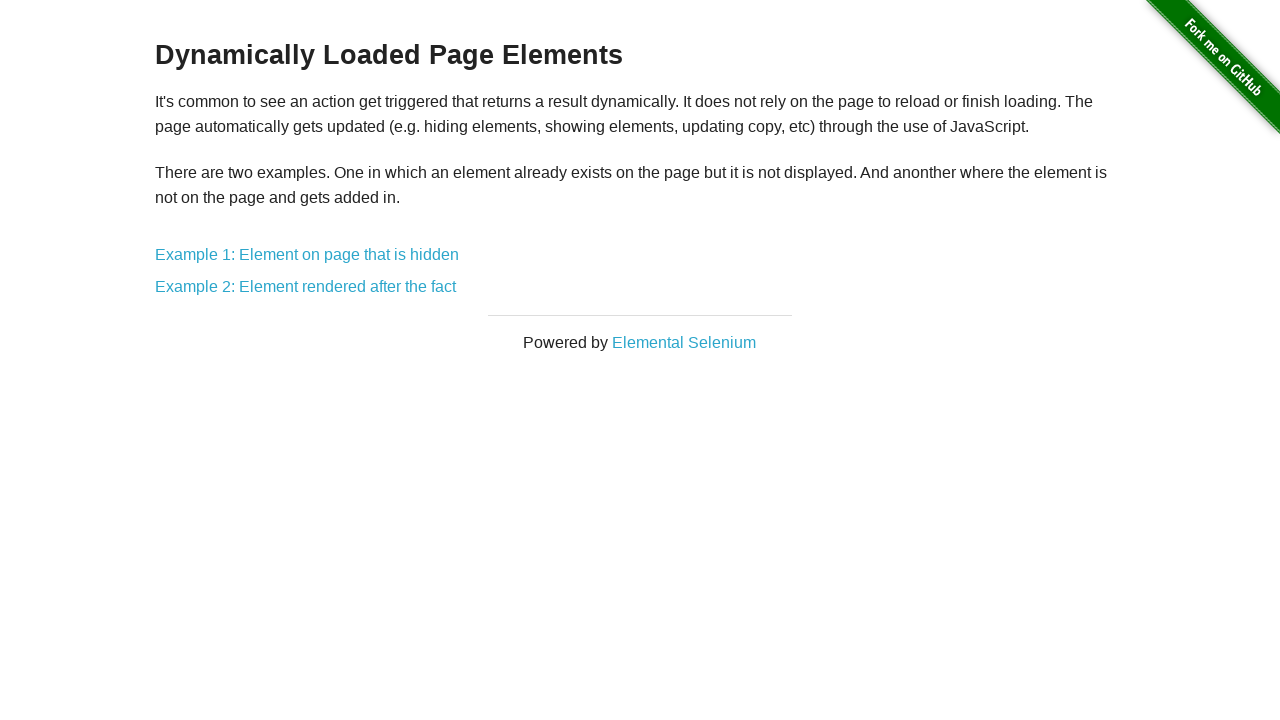

Clicked Example 1 link to test dynamic loading at (307, 255) on text='Example 1: Element on page that is hidden'
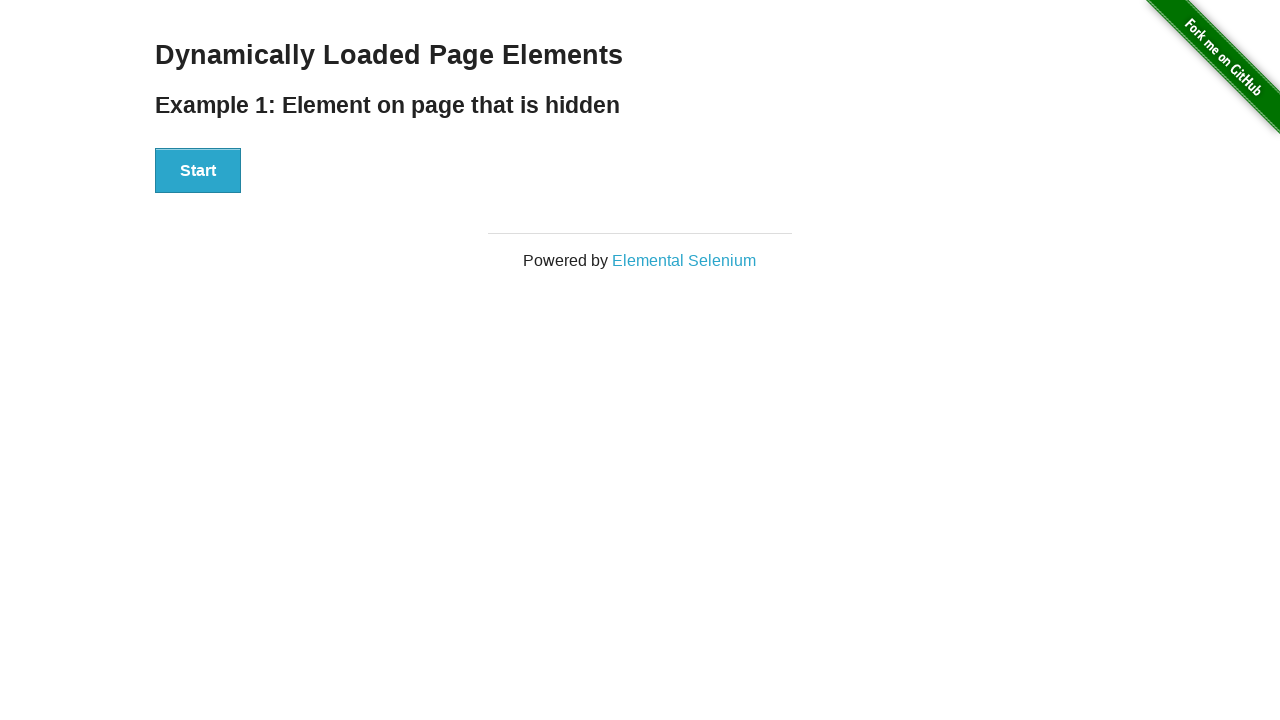

Located 'Hello World!' text element
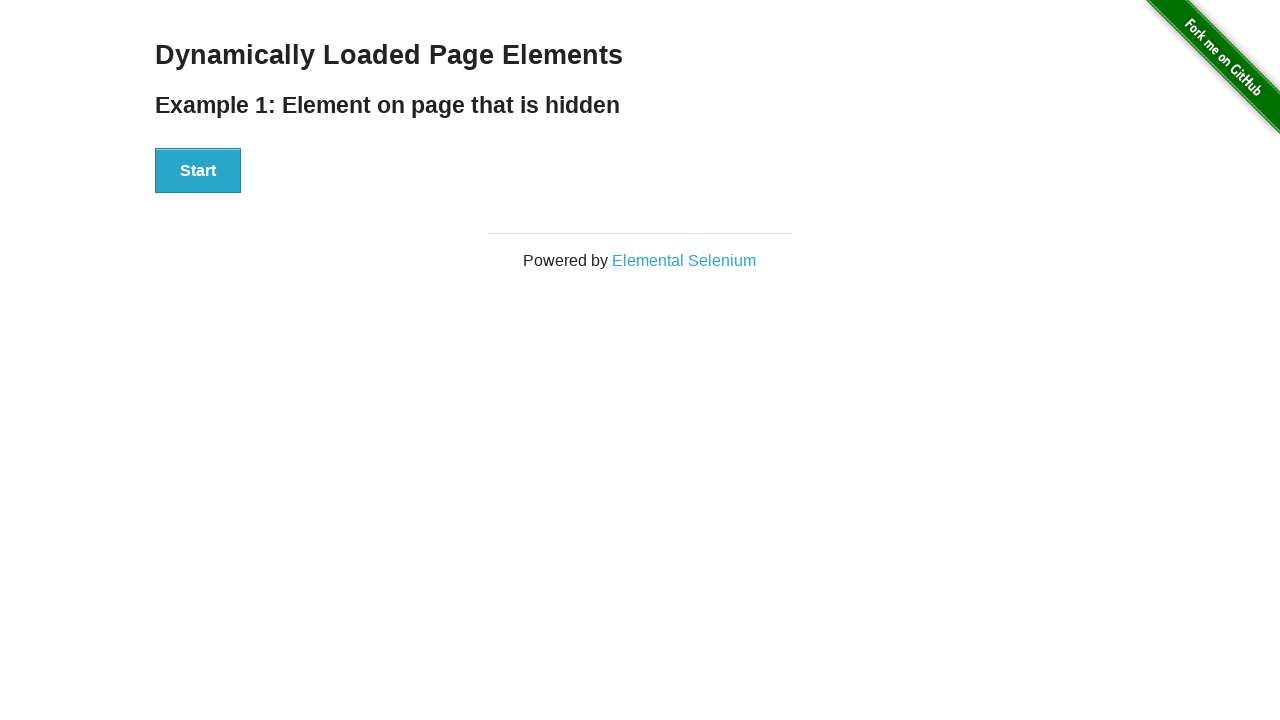

Verified 'Hello World!' text is hidden before loading
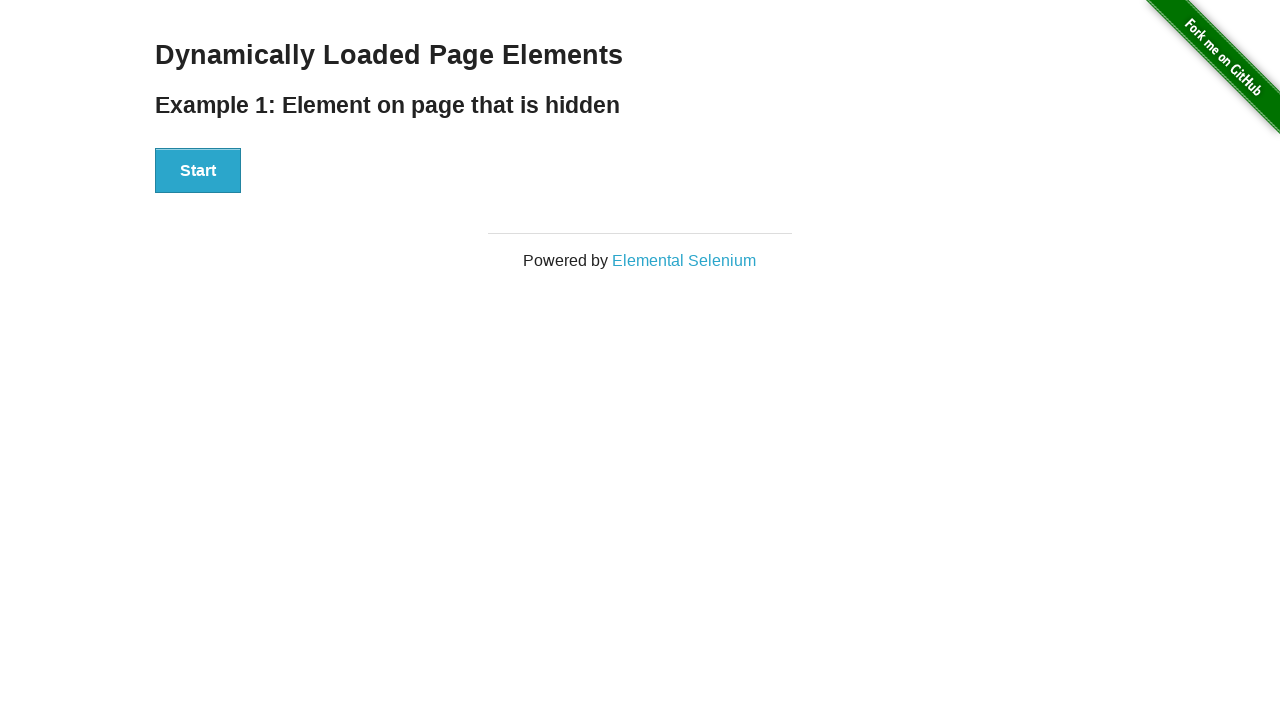

Clicked Start button to trigger dynamic loading at (198, 171) on button
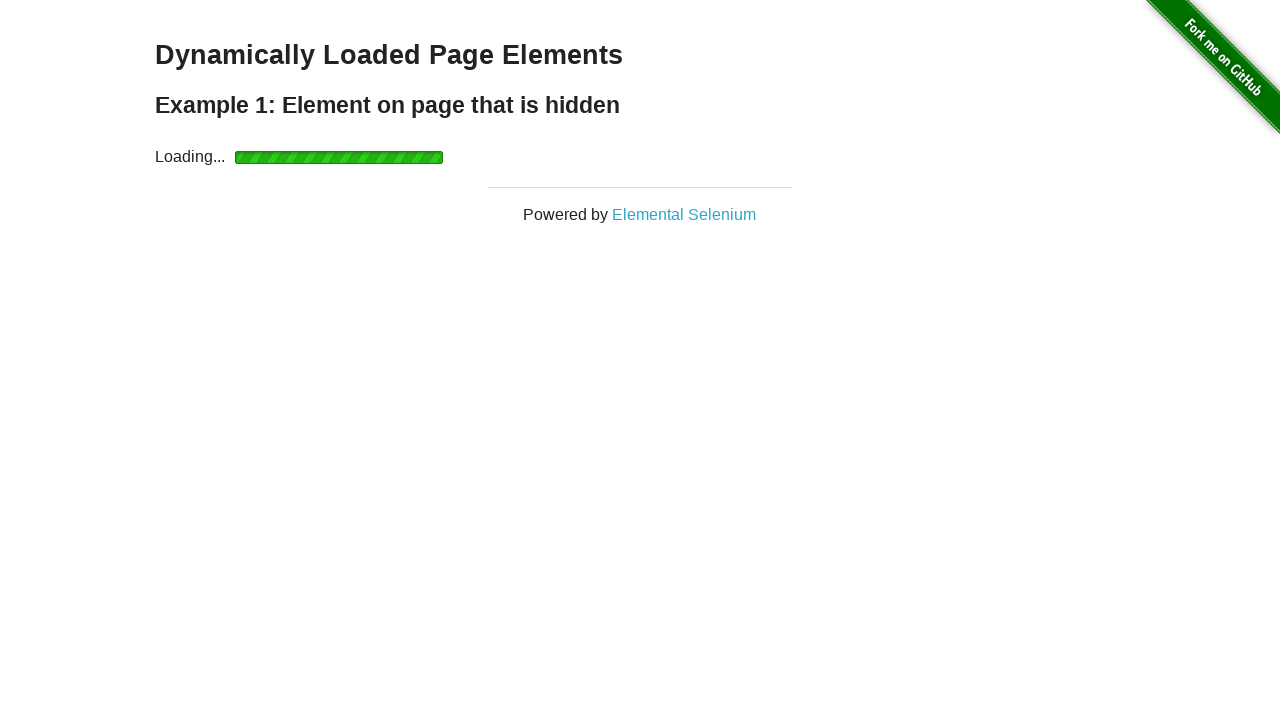

Waited for 'Hello World!' text to become visible after loading
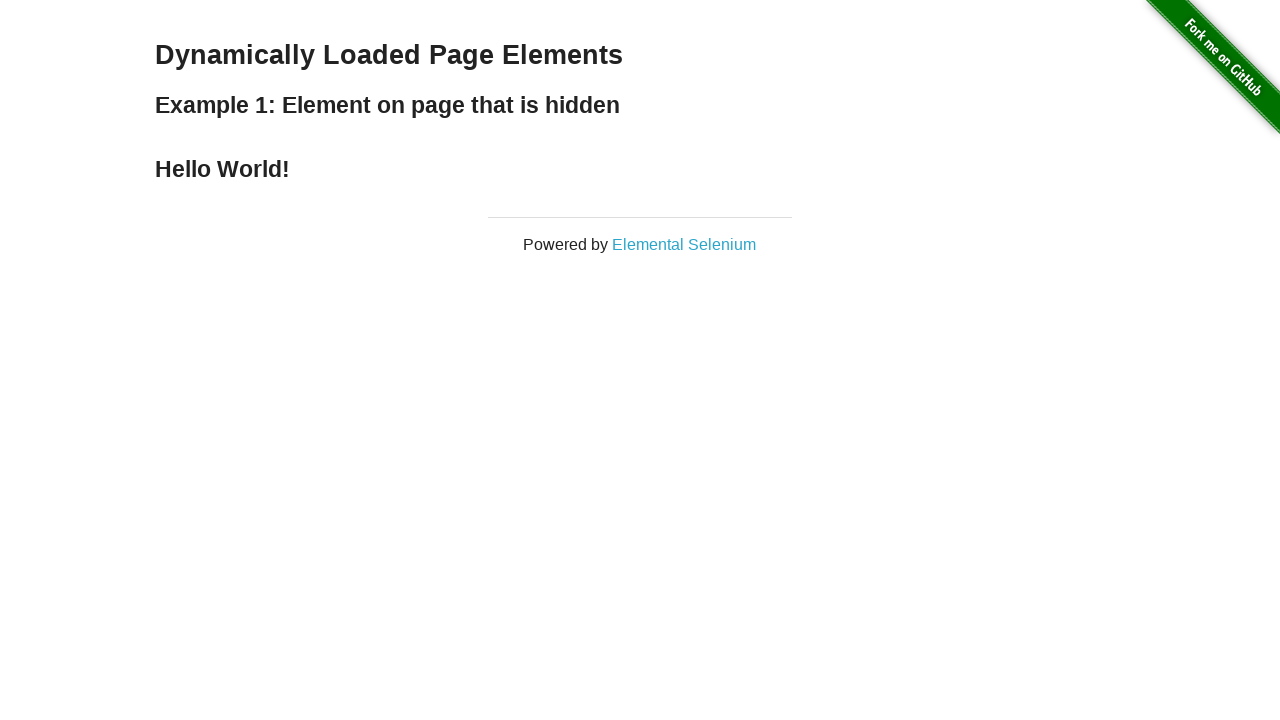

Verified 'Hello World!' text is now visible after dynamic loading
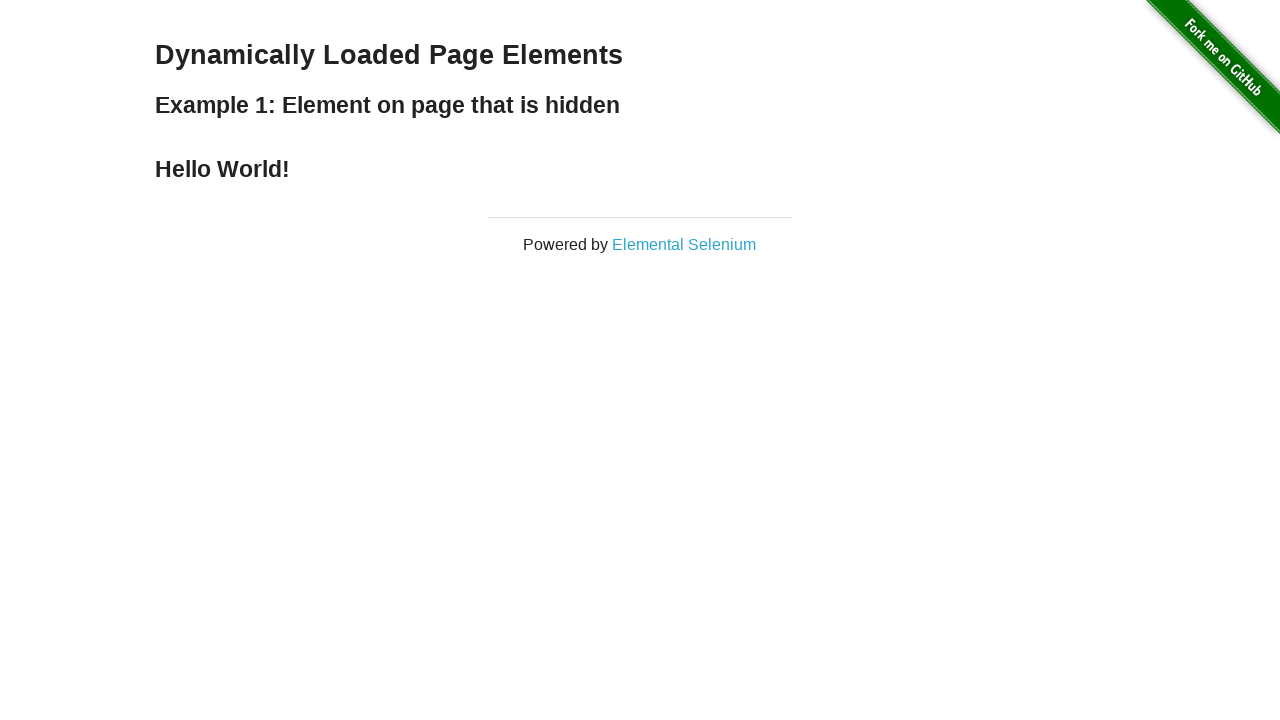

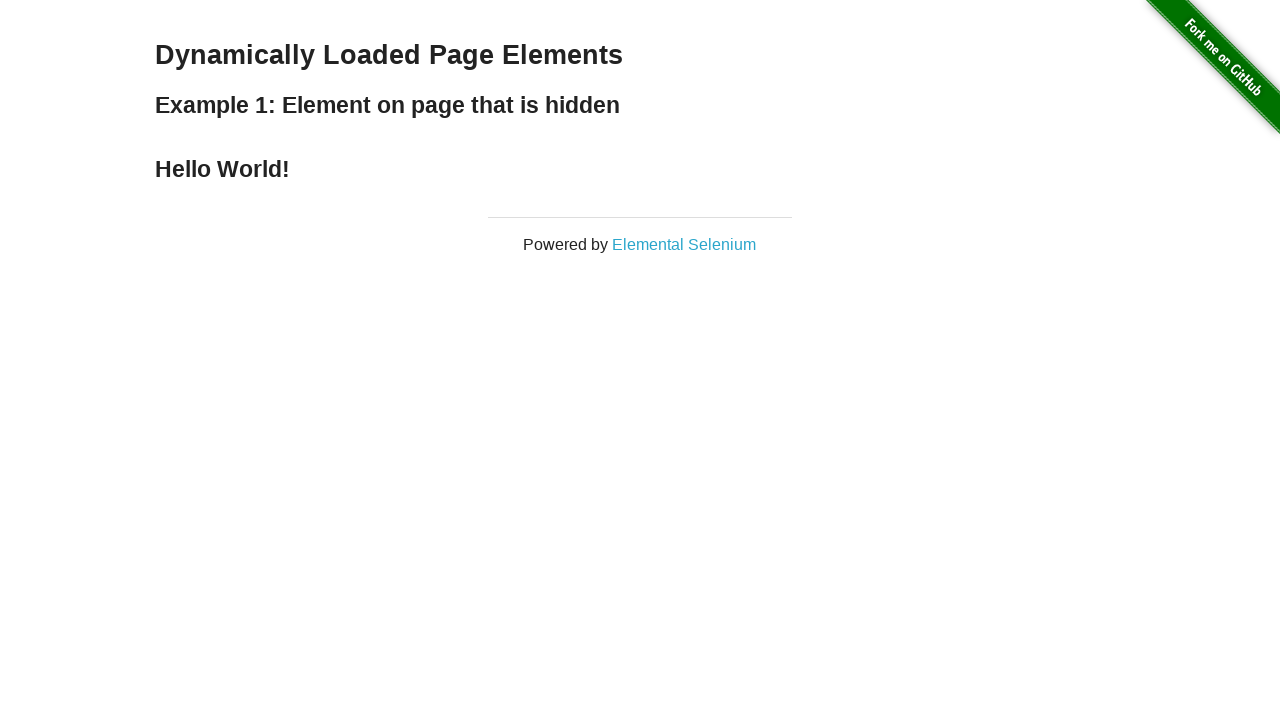